Tests checkbox interactions including checking, unchecking, and clicking multiple checkboxes

Starting URL: https://rahulshettyacademy.com/AutomationPractice/

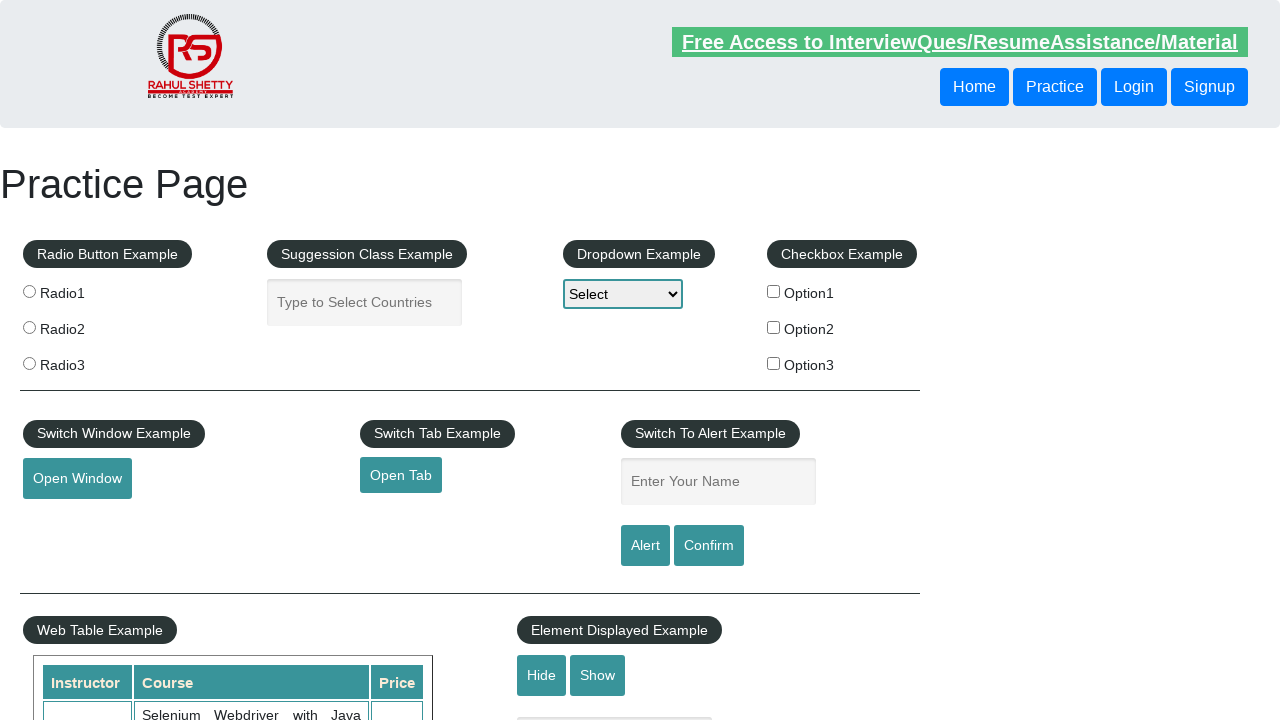

Checked the first checkbox (checkBoxOption1) at (774, 291) on #checkBoxOption1
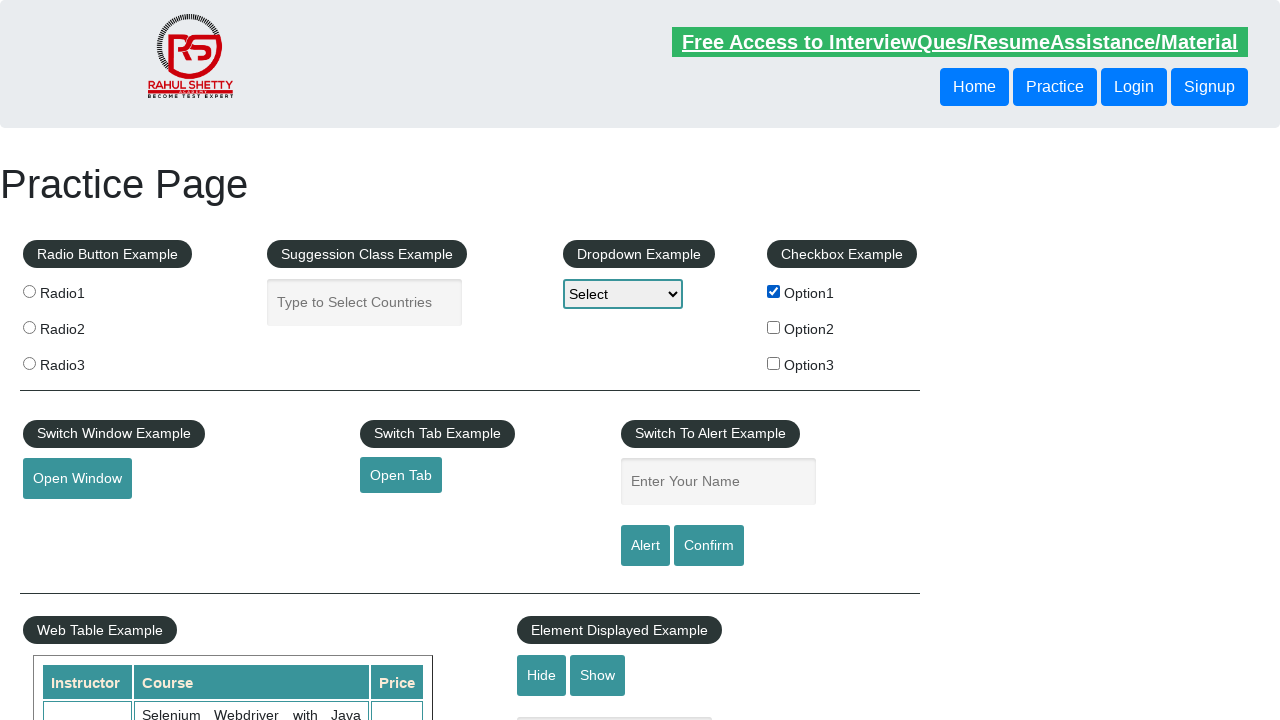

Verified that checkBoxOption1 is checked
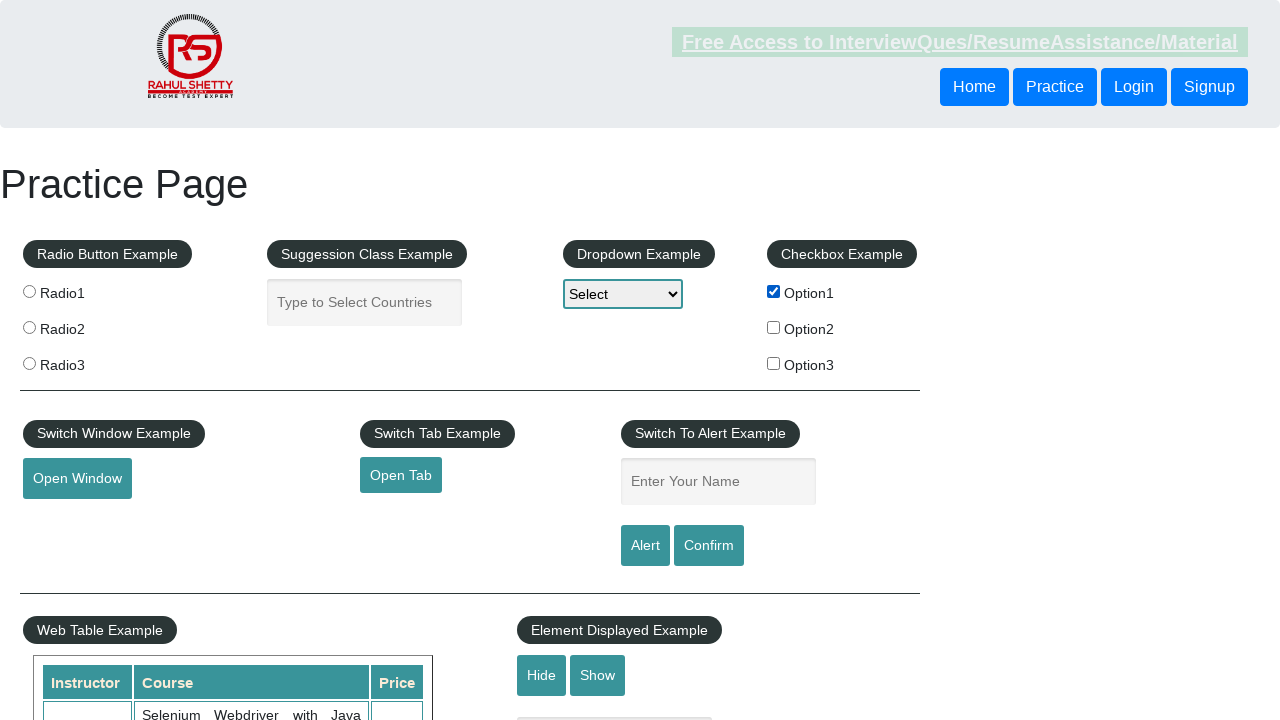

Unchecked the first checkbox (checkBoxOption1) at (774, 291) on #checkBoxOption1
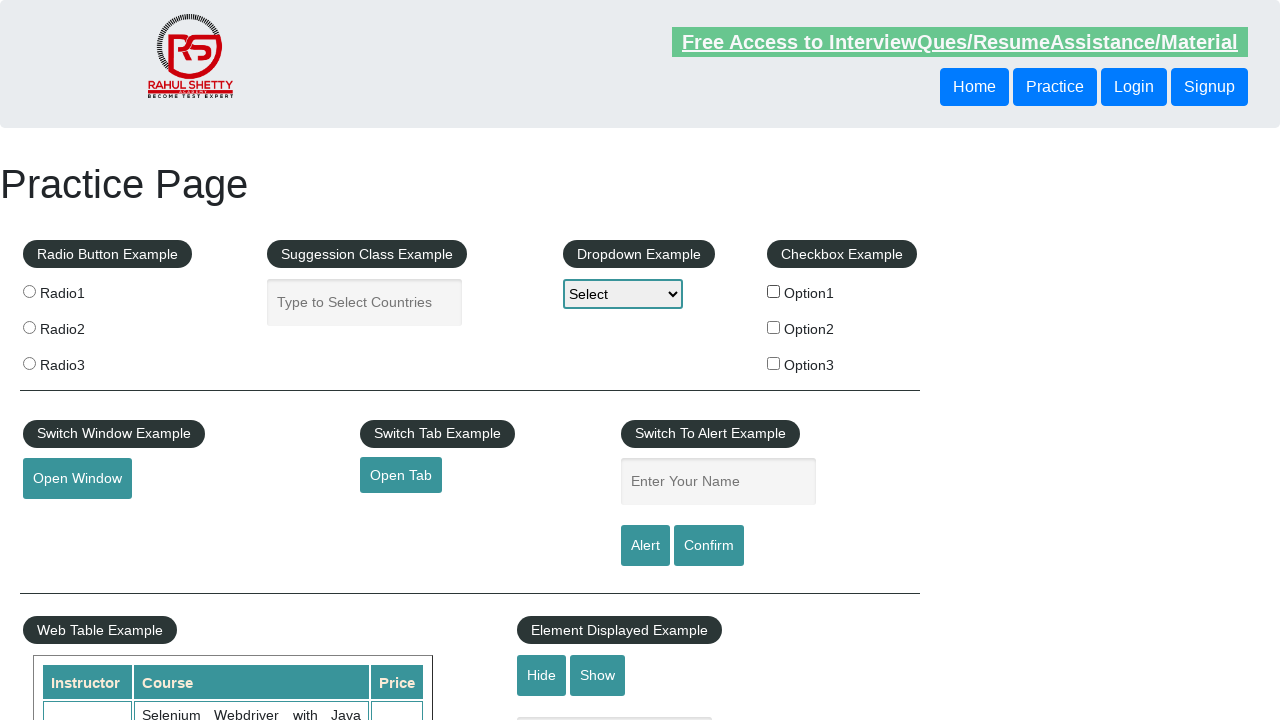

Verified that checkBoxOption1 is unchecked
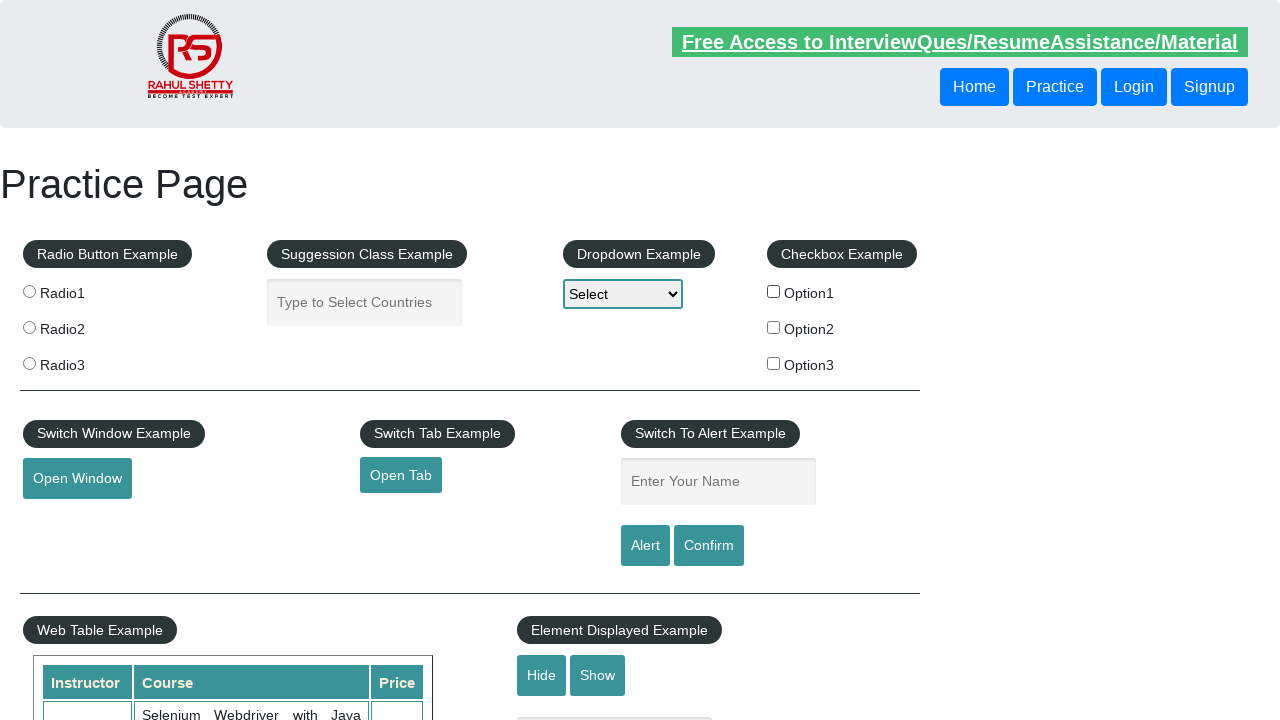

Located 3 checkboxes on the page
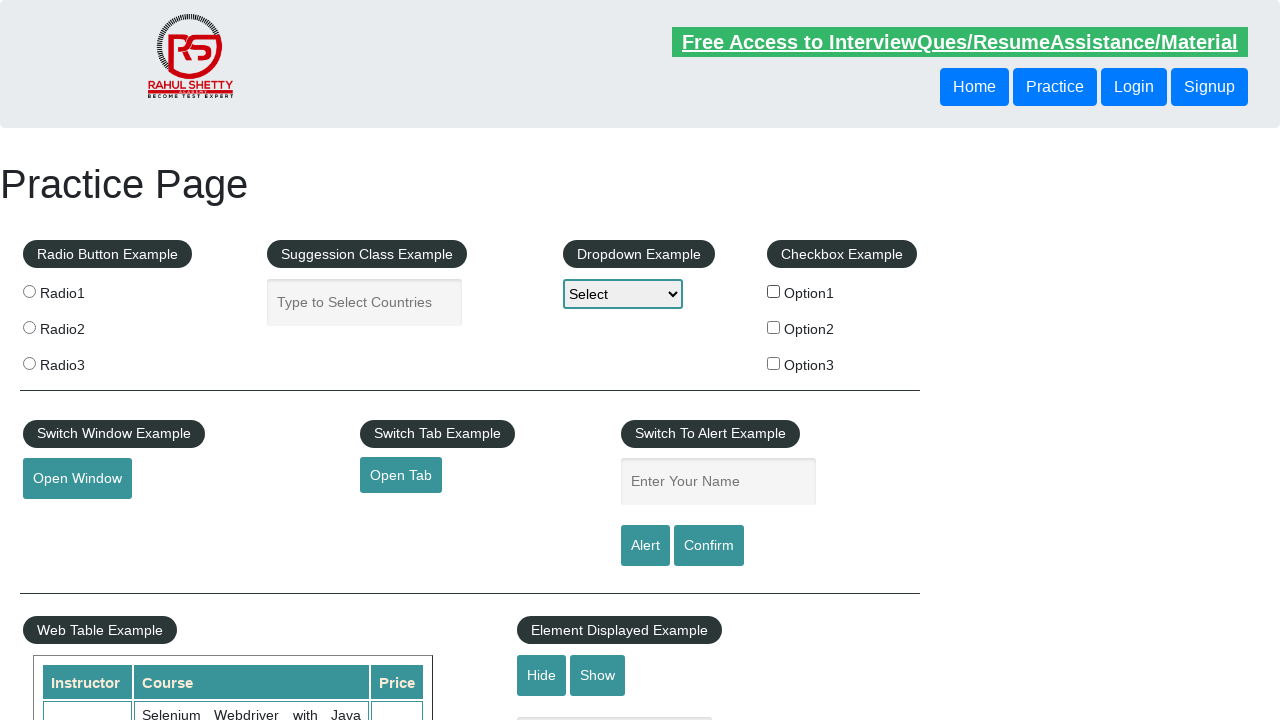

Clicked checkbox 1 of 3 at (774, 291) on input[type='checkbox'] >> nth=0
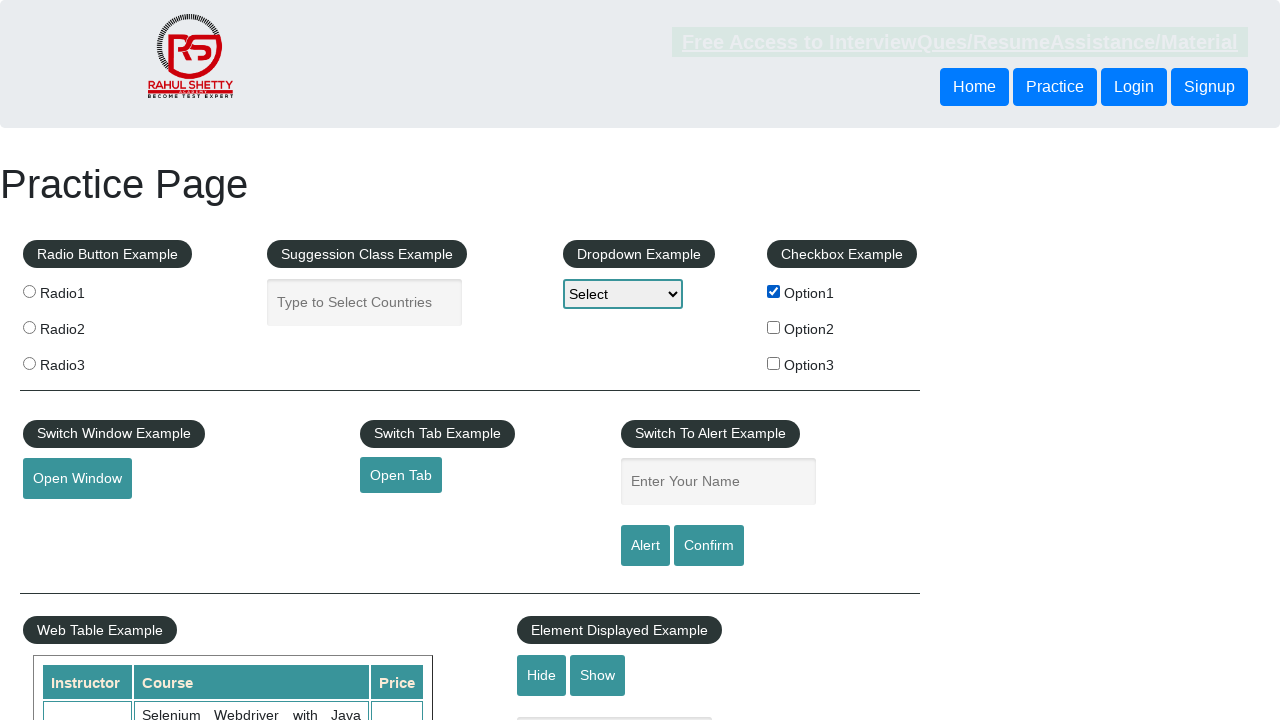

Clicked checkbox 2 of 3 at (774, 327) on input[type='checkbox'] >> nth=1
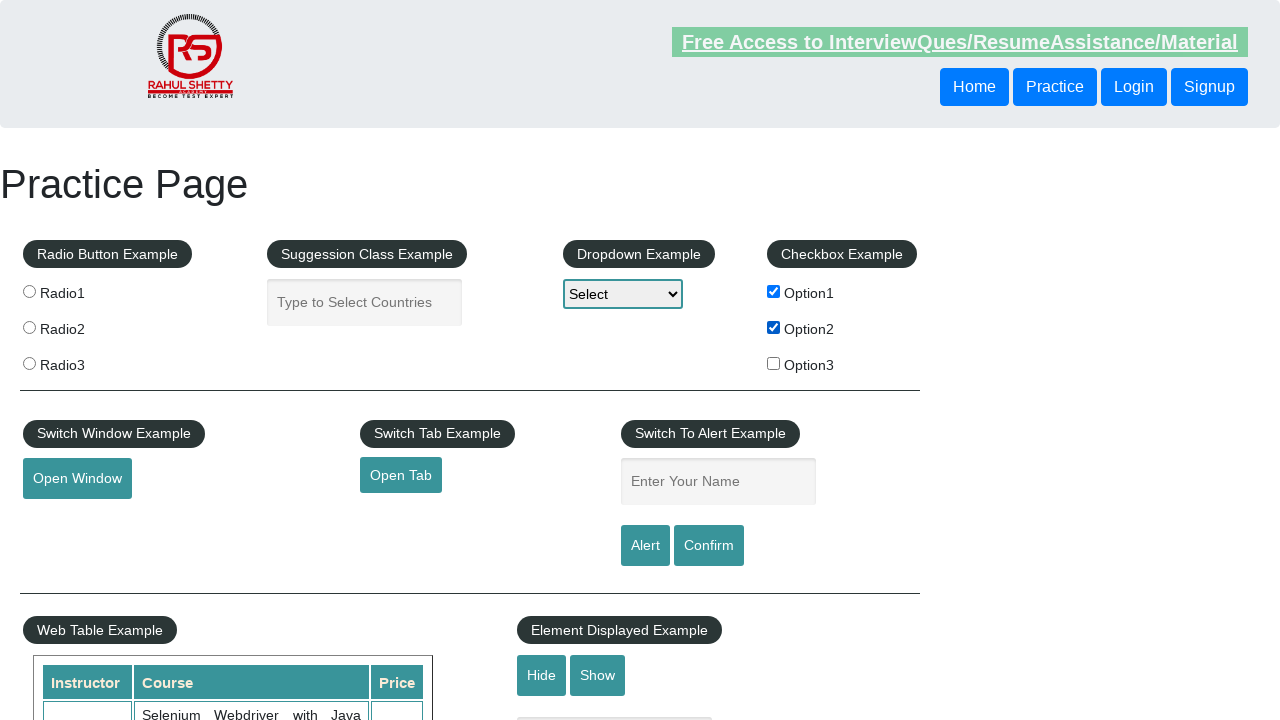

Clicked checkbox 3 of 3 at (774, 363) on input[type='checkbox'] >> nth=2
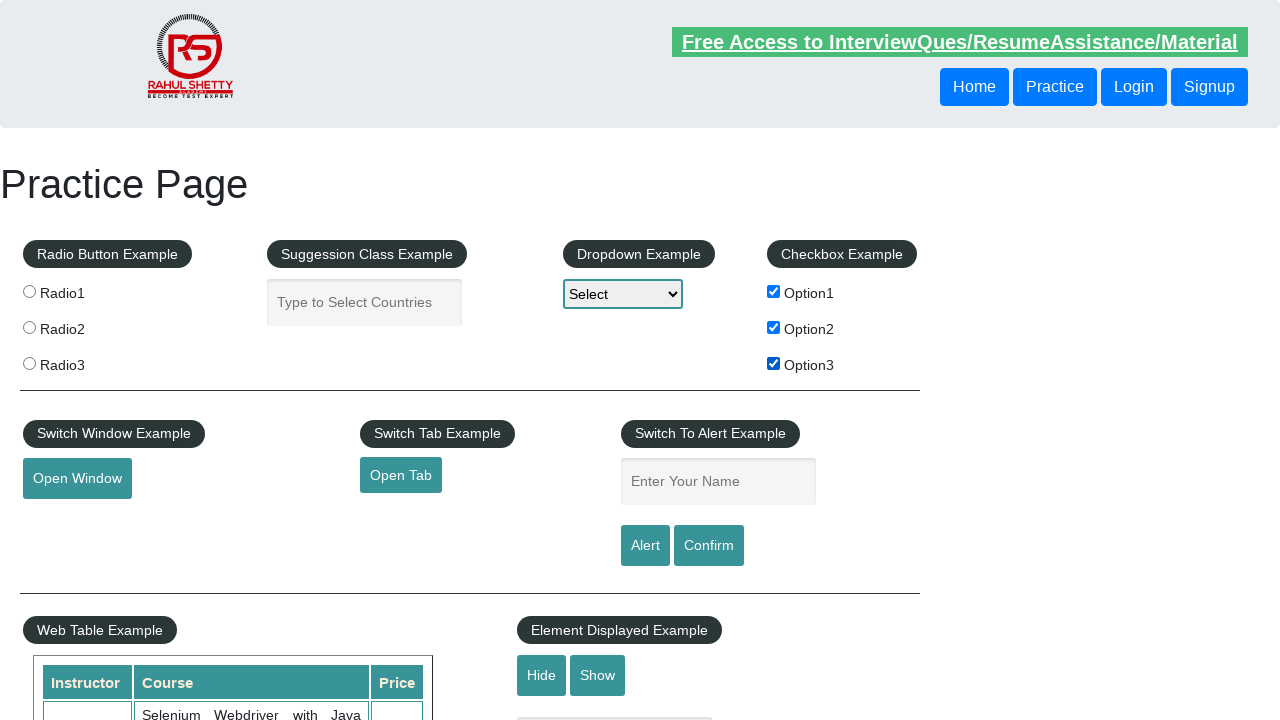

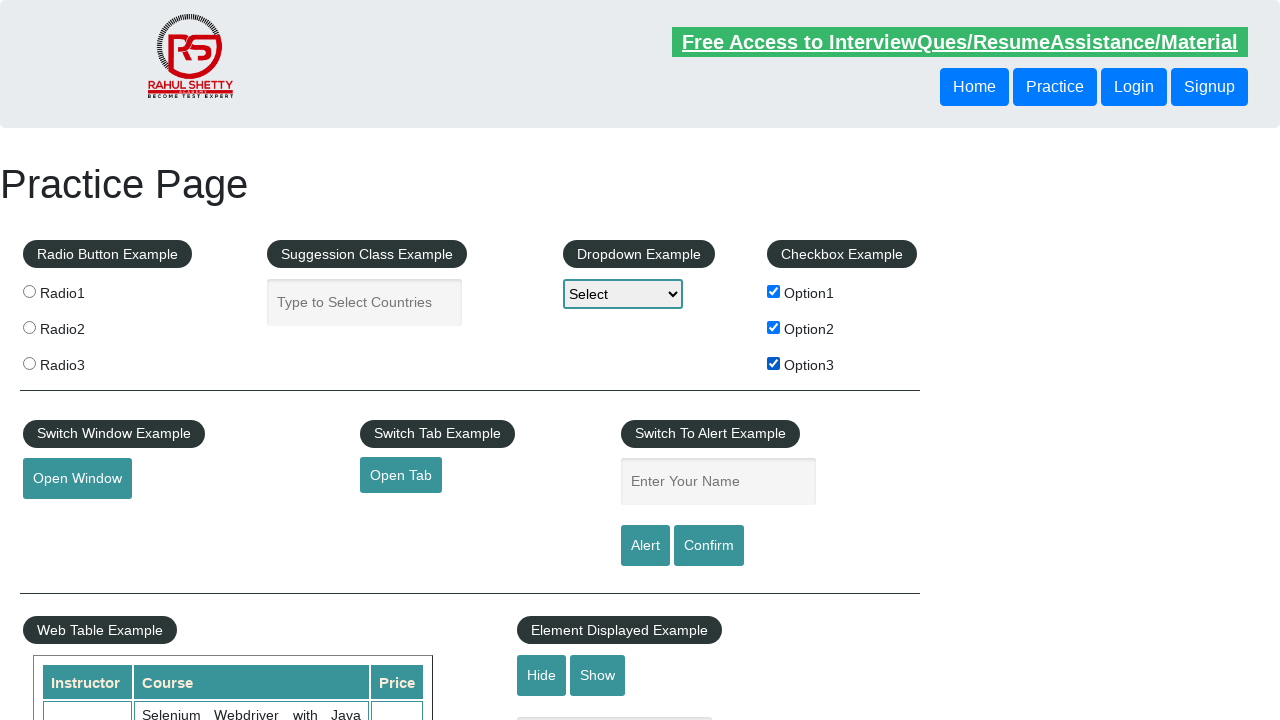